Opens the Contact form, fills in email, name, and message fields, then submits the form

Starting URL: https://www.demoblaze.com/

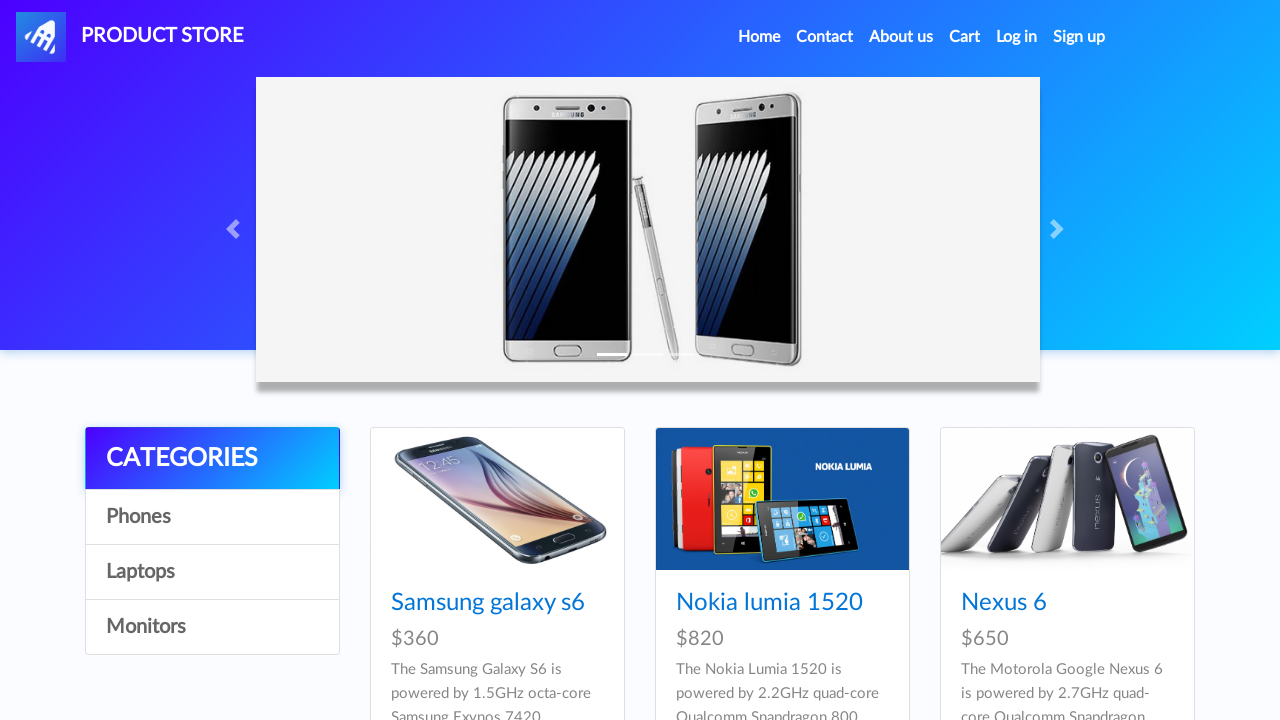

Set up dialog handler to dismiss dialogs
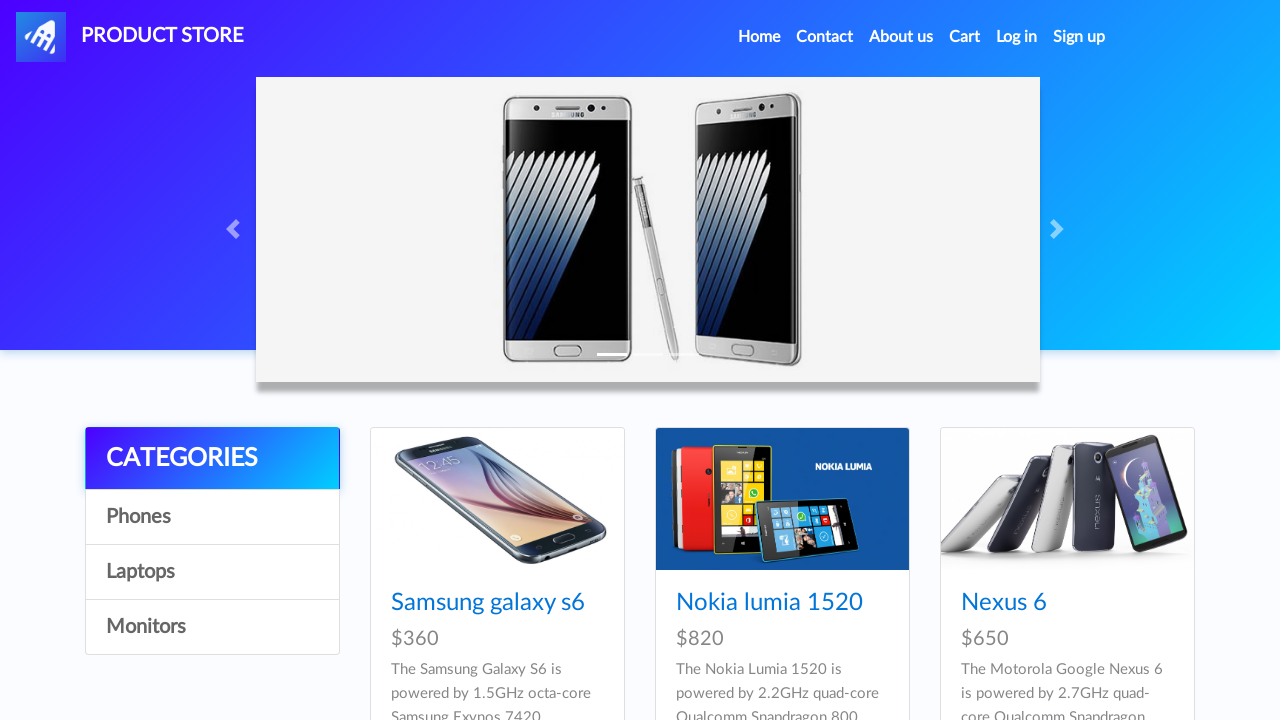

Clicked Contact button at (825, 37) on a:has-text('Contact')
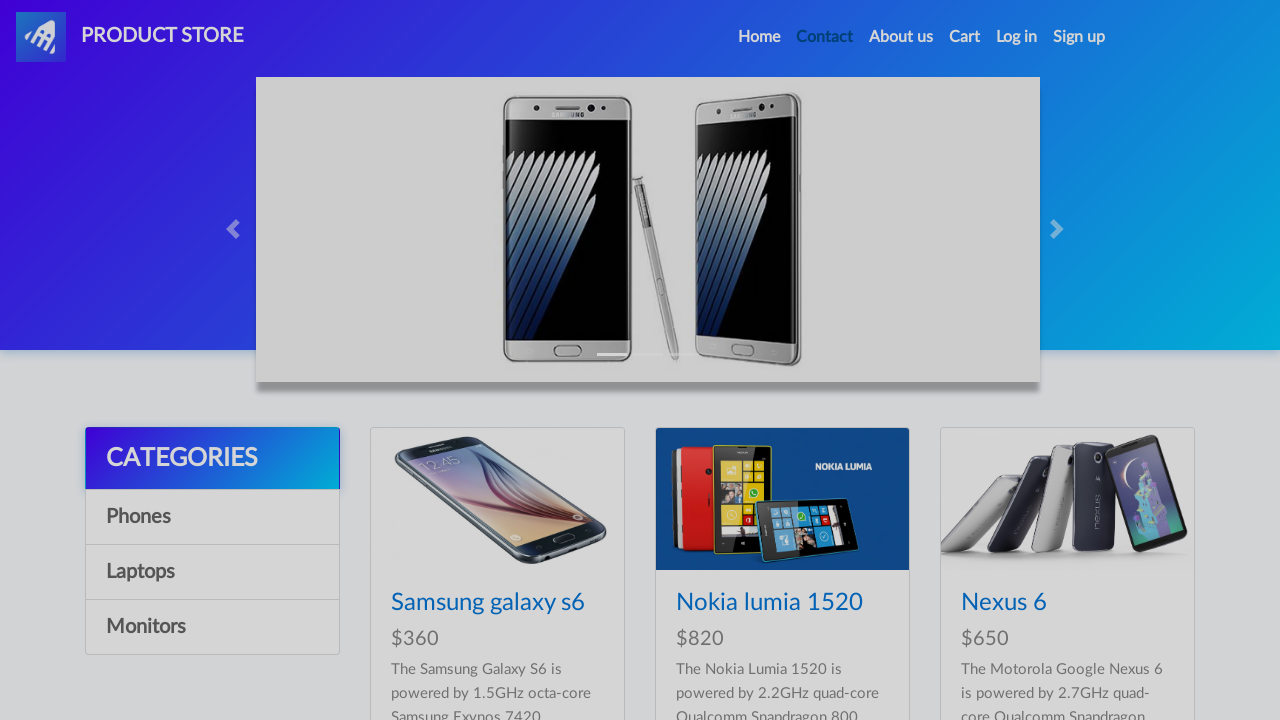

Contact modal appeared and is visible
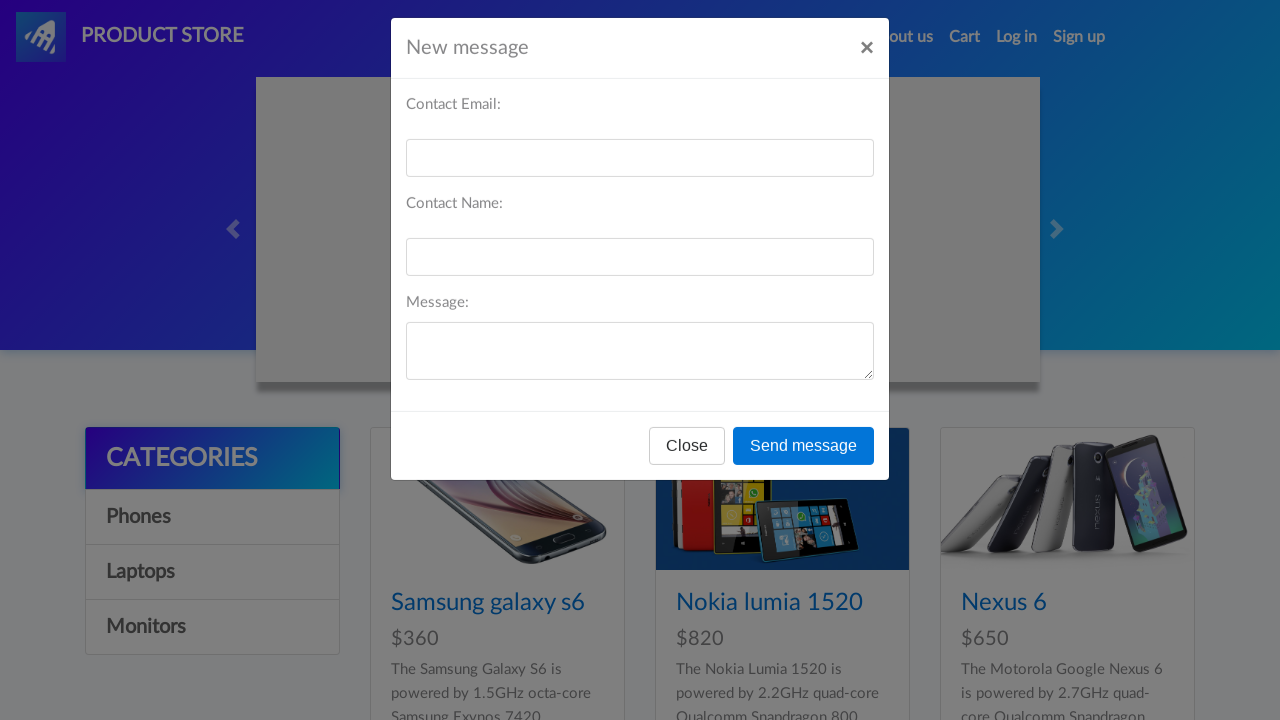

Filled email field with 'testuser2024@example.com' on #recipient-email
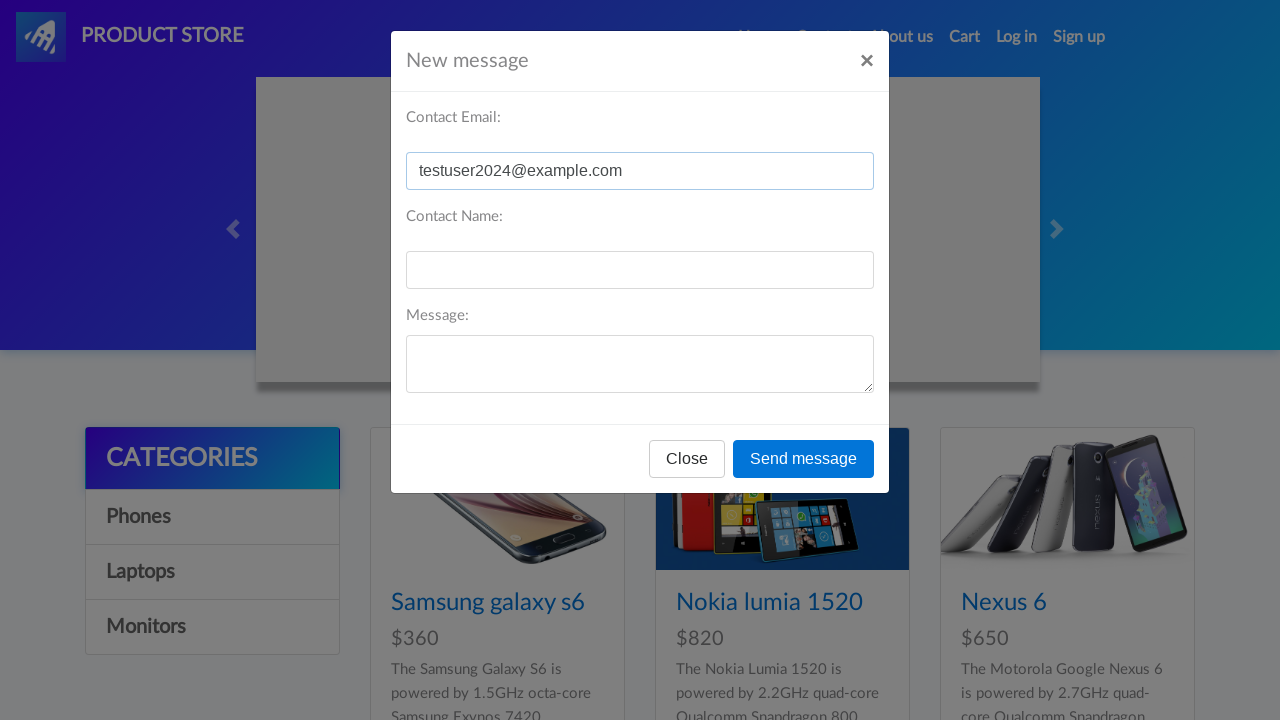

Filled name field with 'John Smith' on #recipient-name
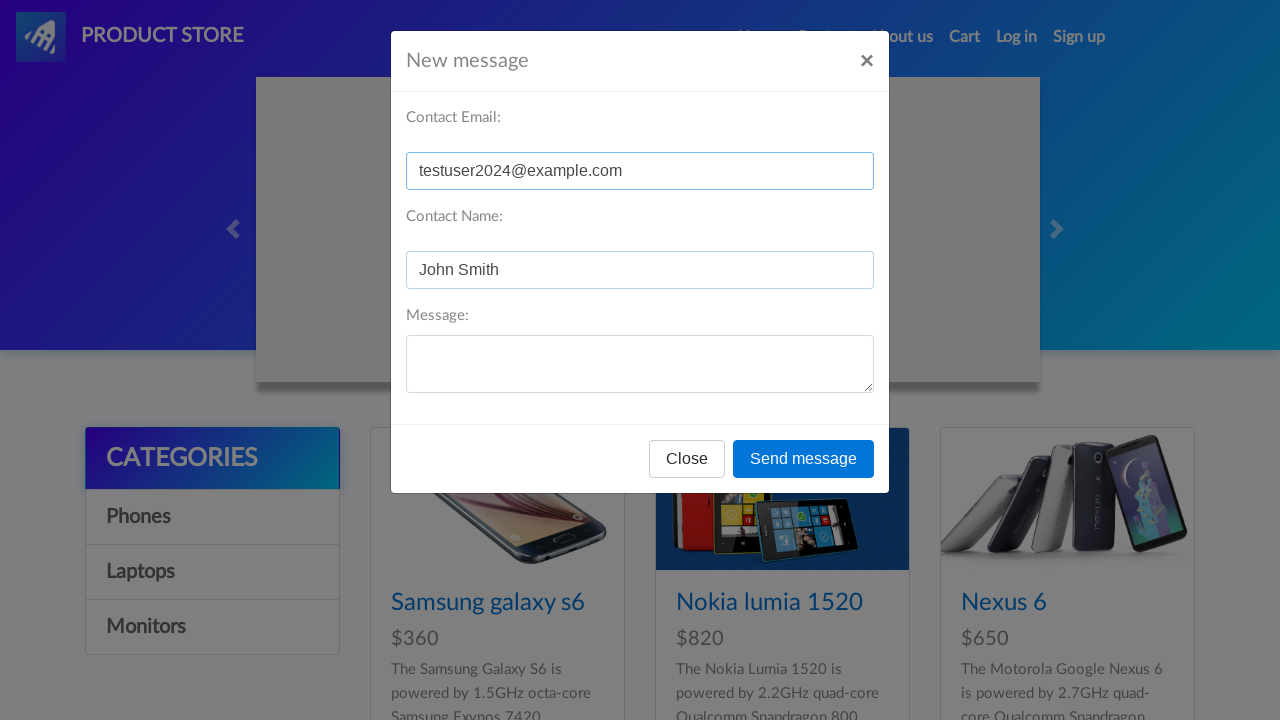

Filled message field with 'Hello, this is a test message for your website.' on #message-text
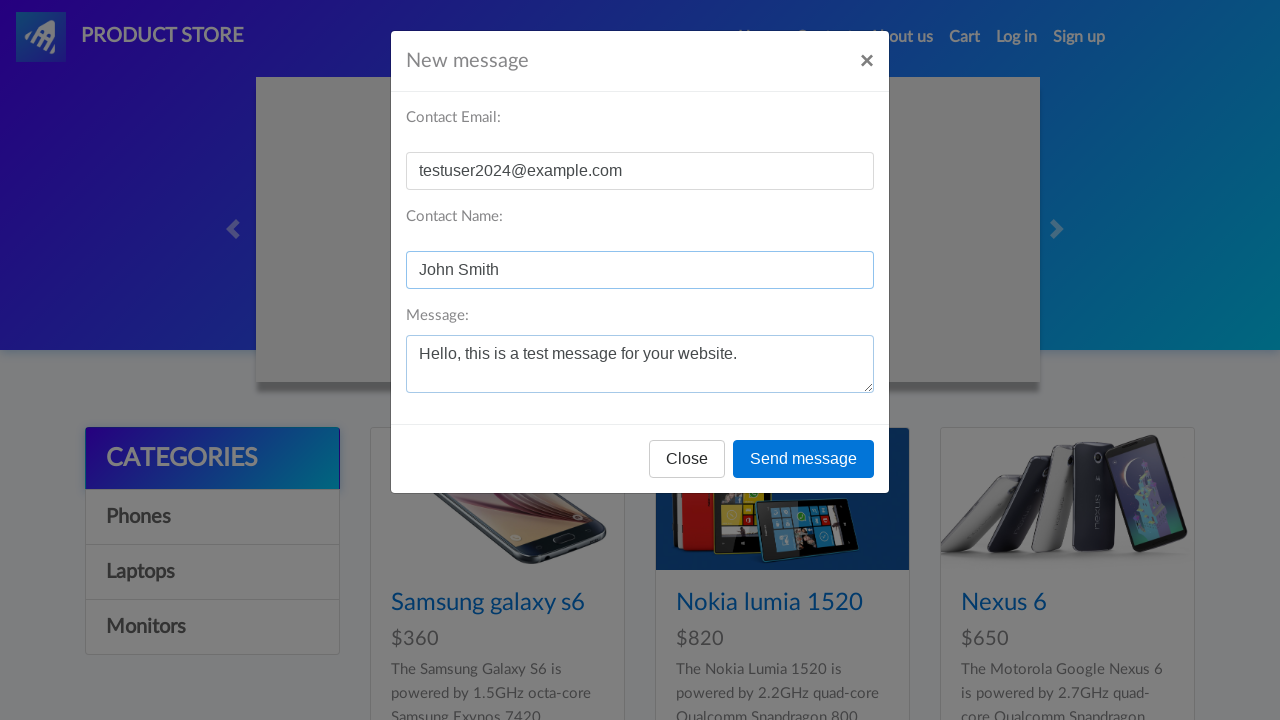

Clicked Send message button to submit contact form at (804, 459) on button:has-text('Send message')
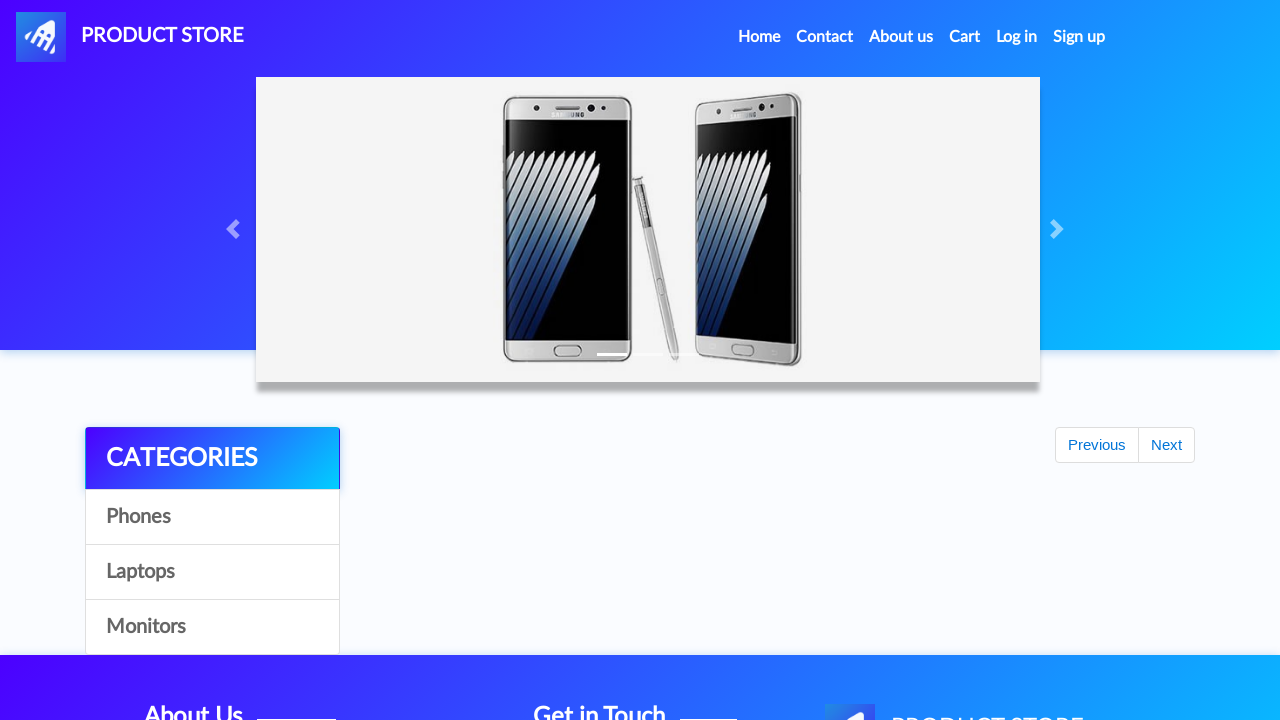

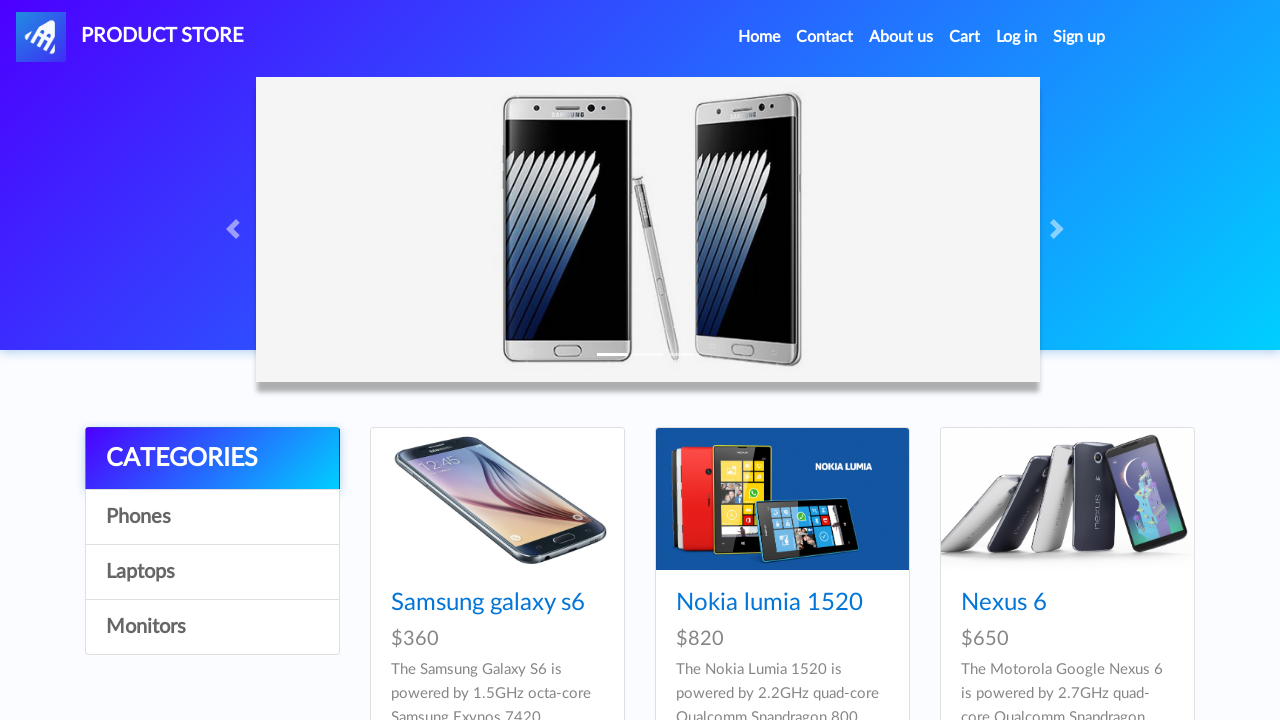